Tests handling a JavaScript alert by clicking a link that triggers an alert, waiting for the alert to appear, and accepting it

Starting URL: https://www.selenium.dev/documentation/webdriver/js_alerts_prompts_and_confirmations/

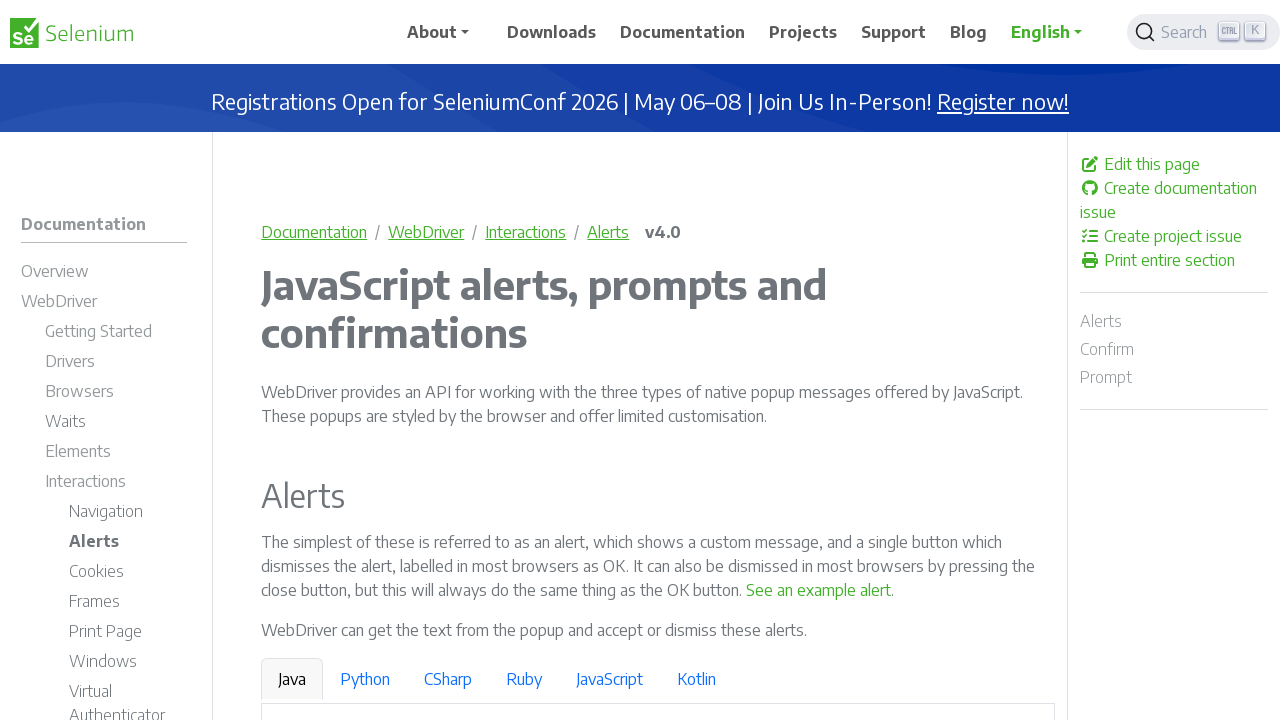

Clicked link to trigger JavaScript alert at (819, 590) on a[onclick*='window.alert']
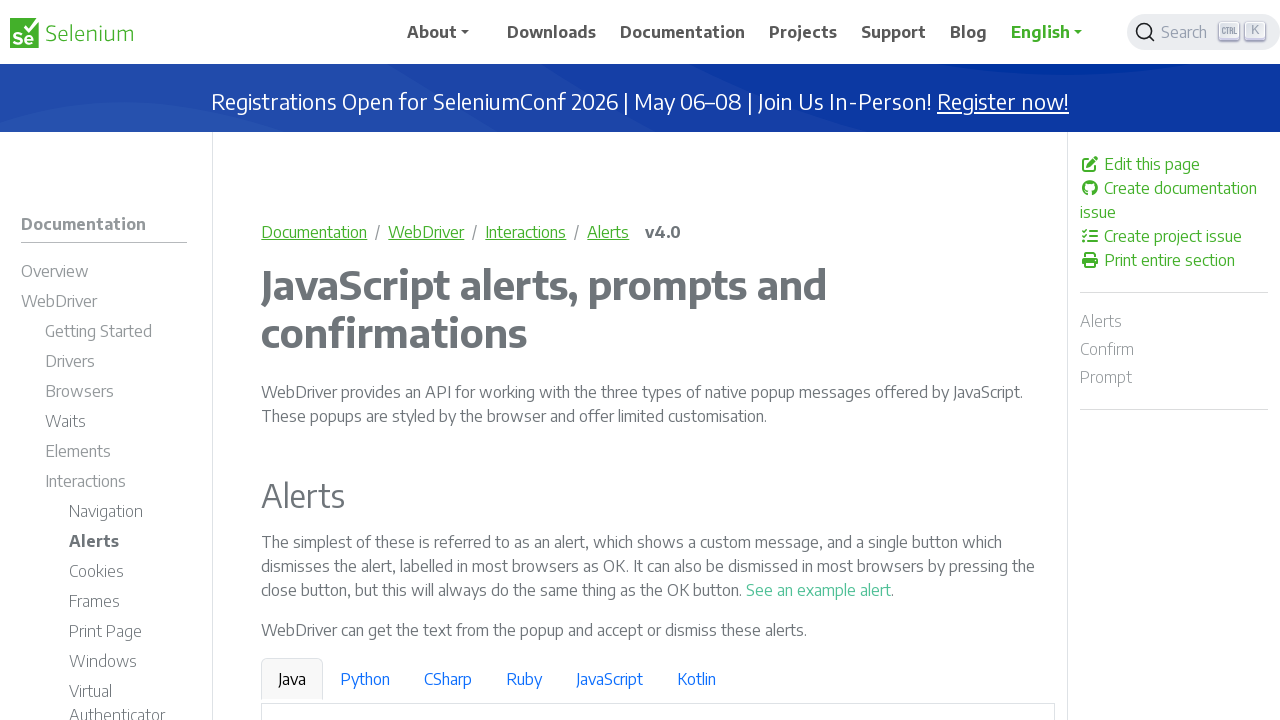

Set up dialog handler to accept alerts
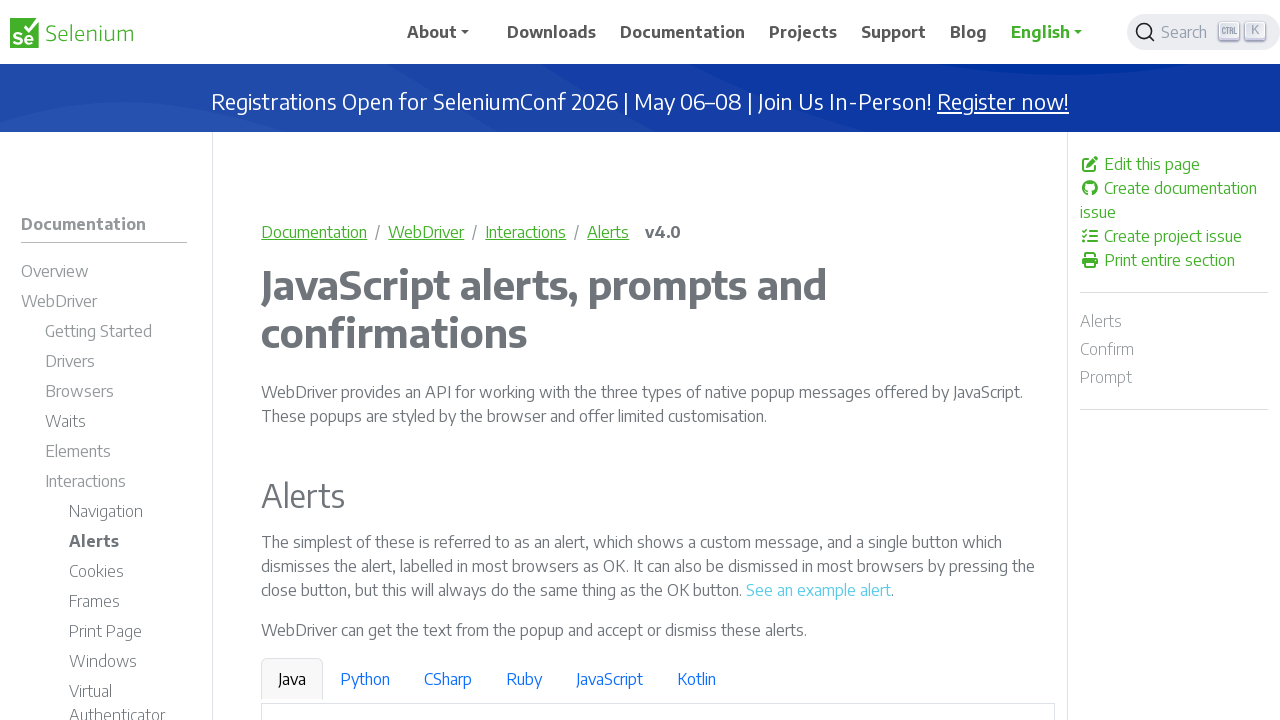

Waited for alert to be processed
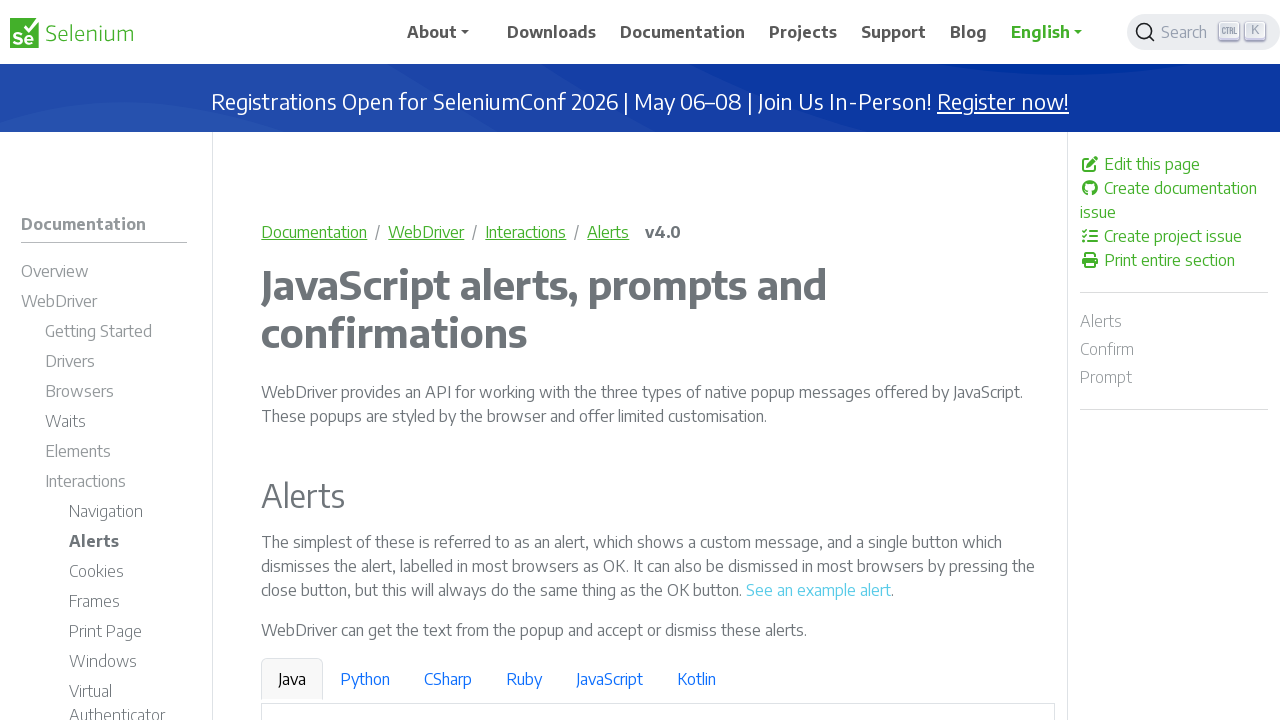

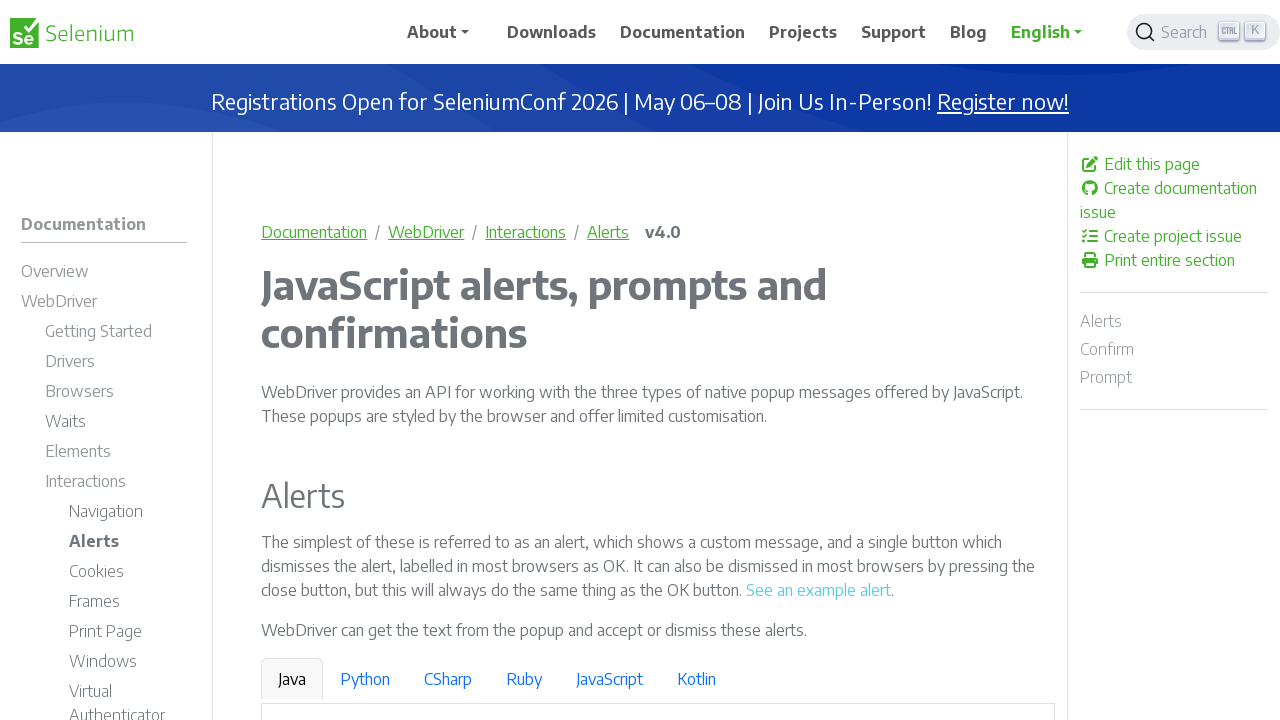